Tests adding a single task to the TodoMVC app by entering text and pressing Enter, then verifying the task appears in the list

Starting URL: https://todomvc.com/examples/react/dist

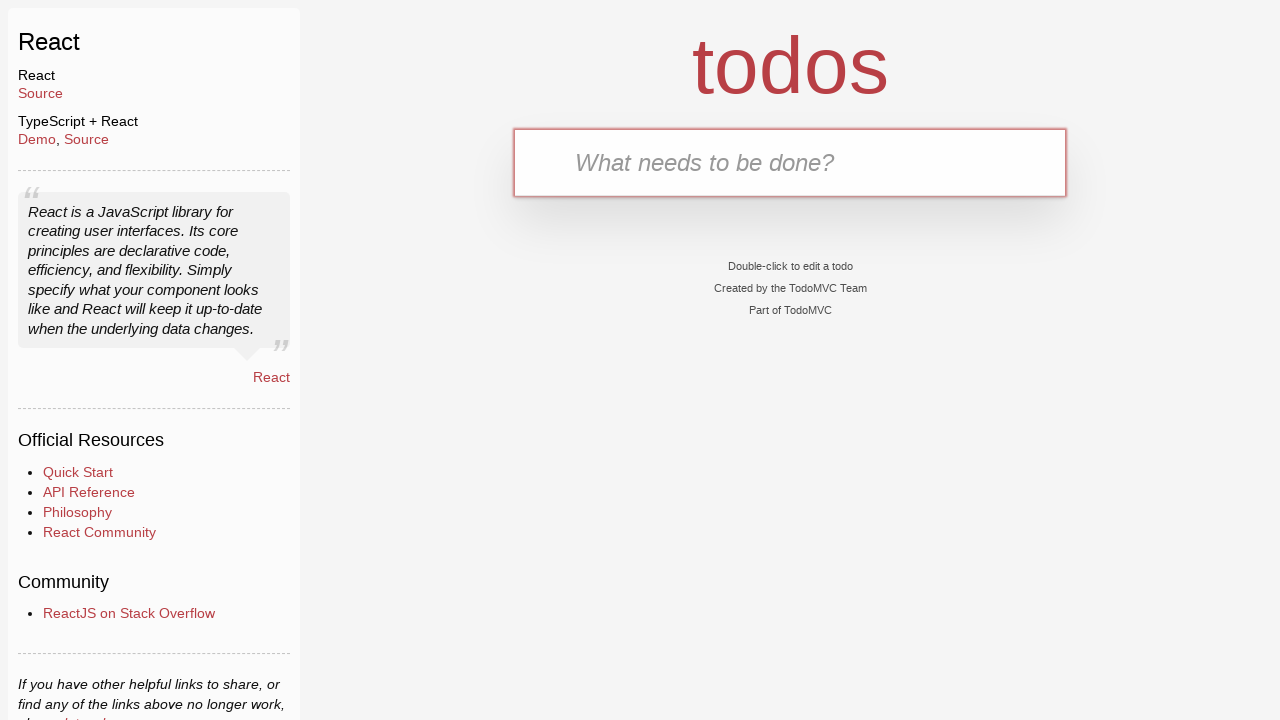

Filled task input field with 'Buy groceries' on internal:attr=[placeholder="What needs to be done?"i]
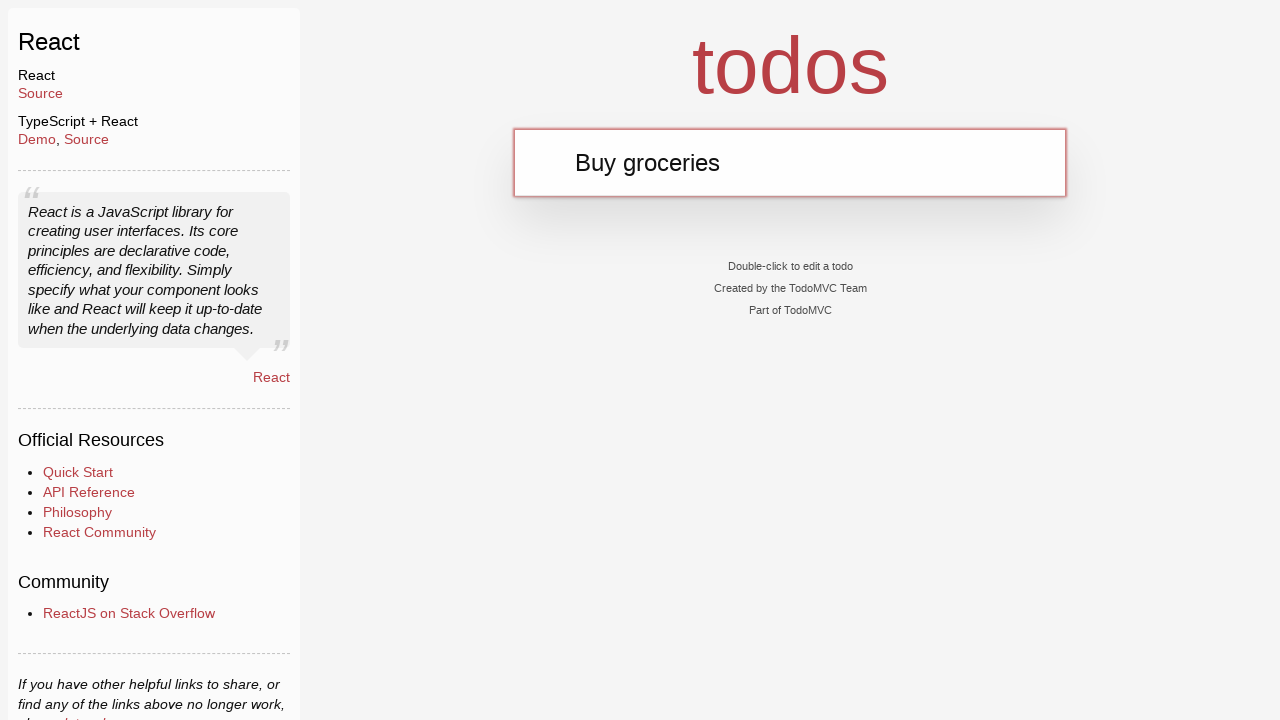

Pressed Enter to submit the task on internal:attr=[placeholder="What needs to be done?"i]
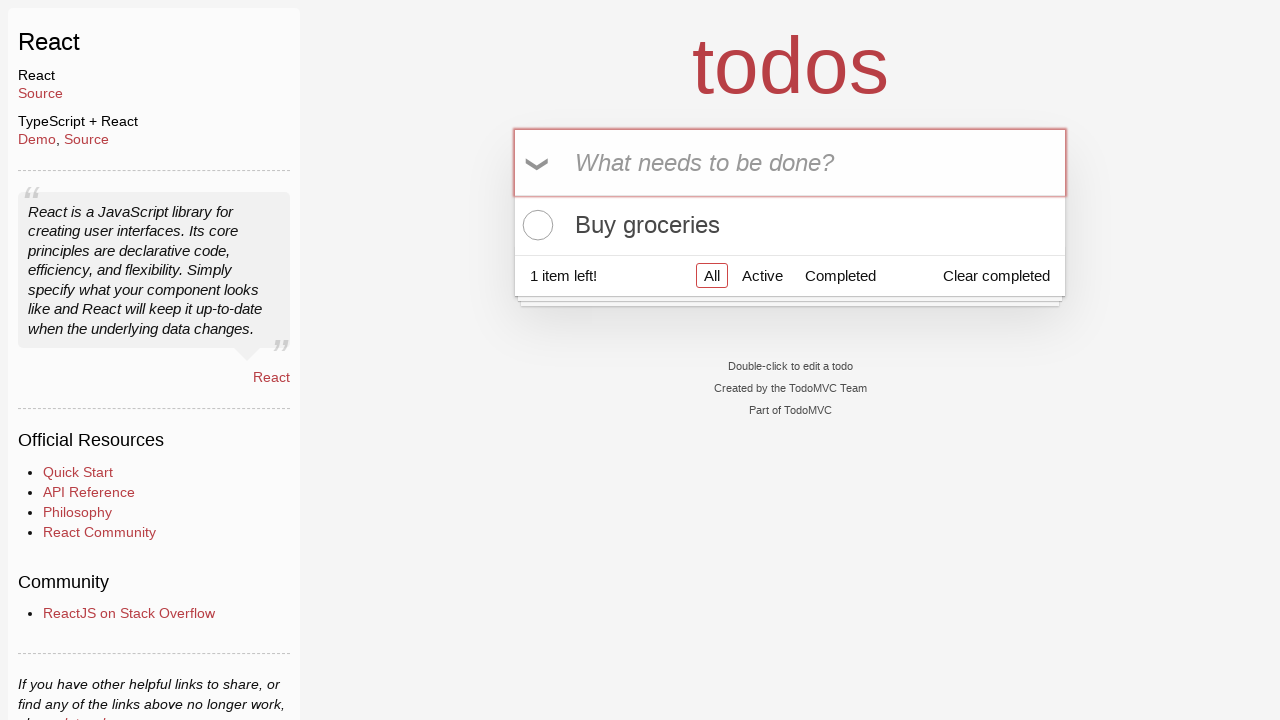

Verified task 'Buy groceries' appears in the task list
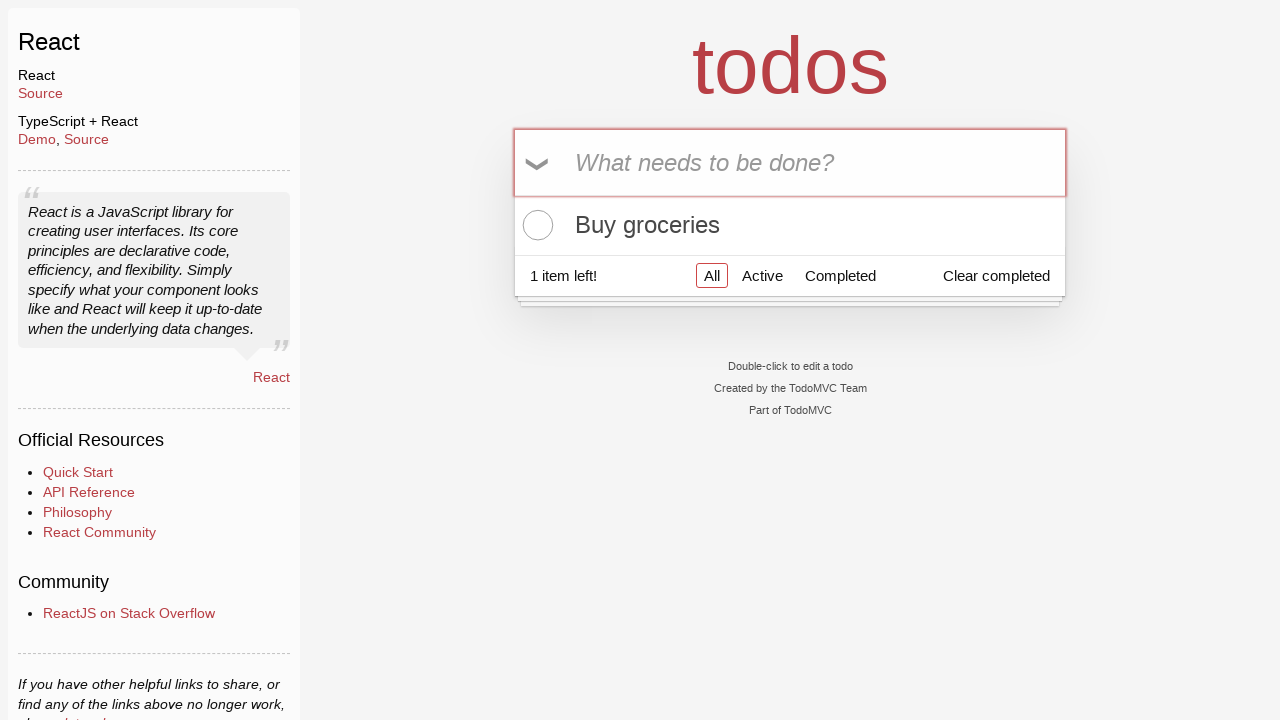

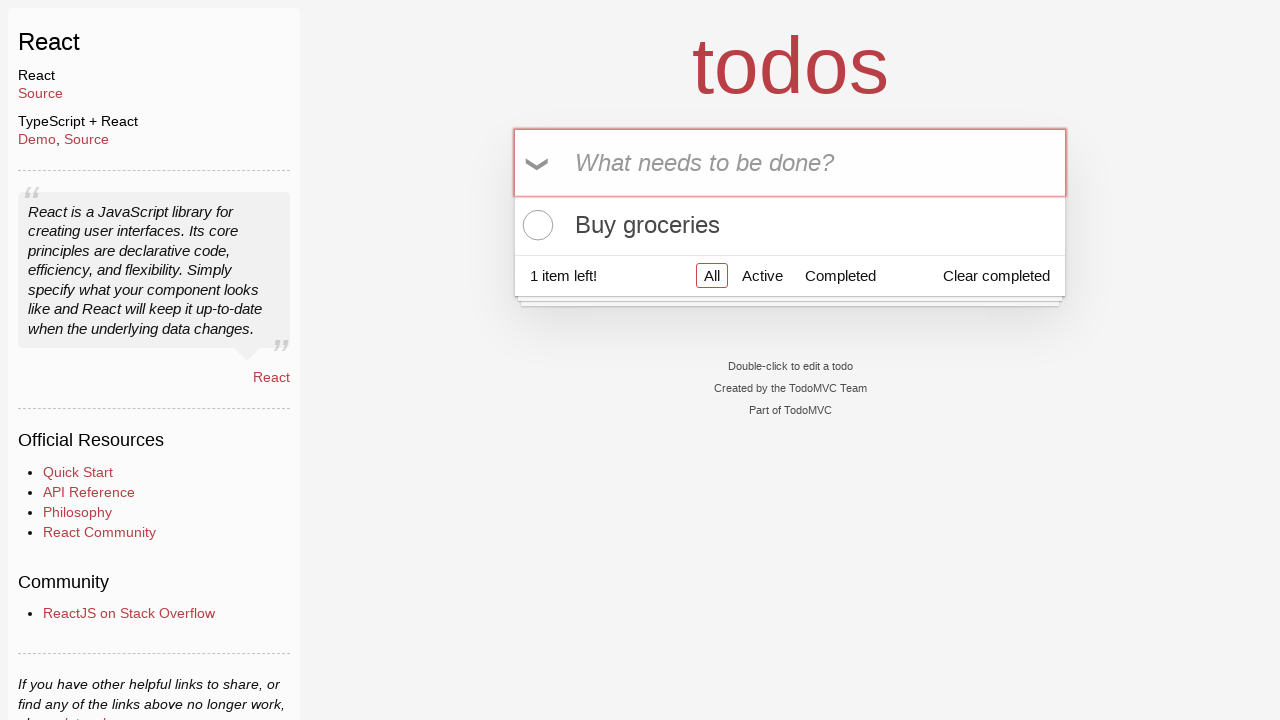